Tests checkbox functionality by clicking a checkbox and verifying it becomes checked, also validates checkbox attributes.

Starting URL: https://the-internet.herokuapp.com/checkboxes

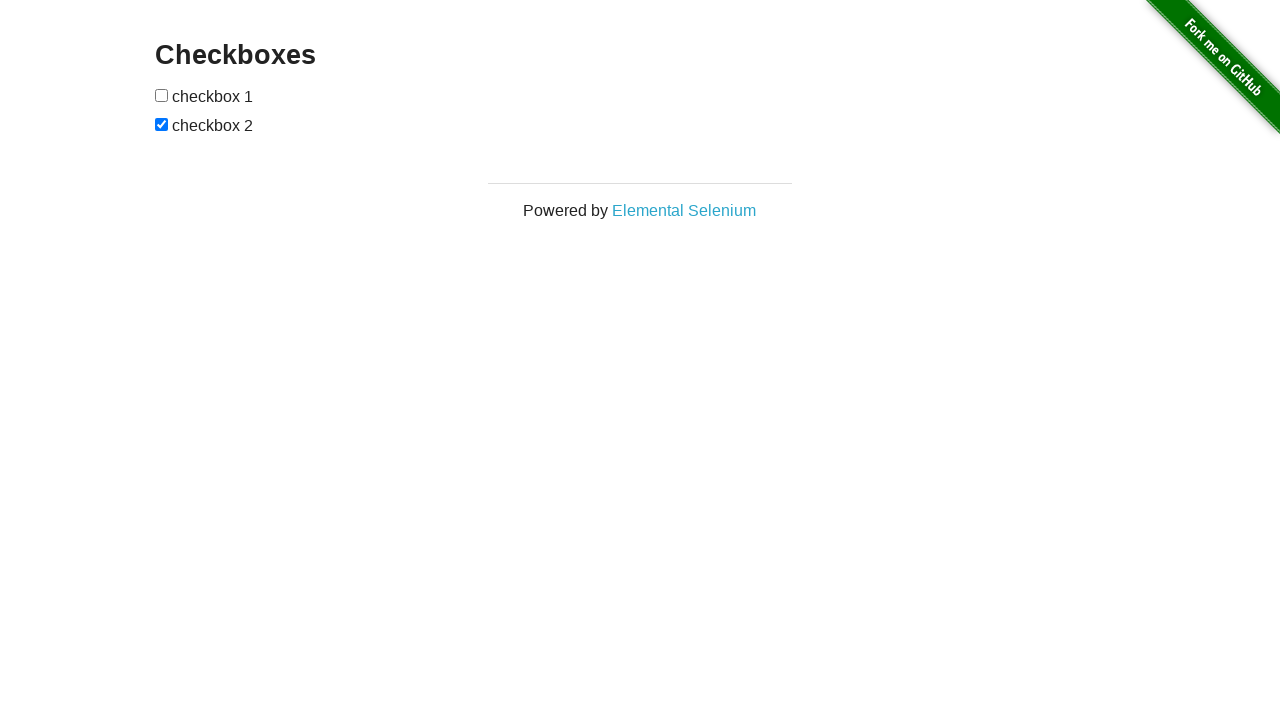

Located all checkboxes in the checkboxes container
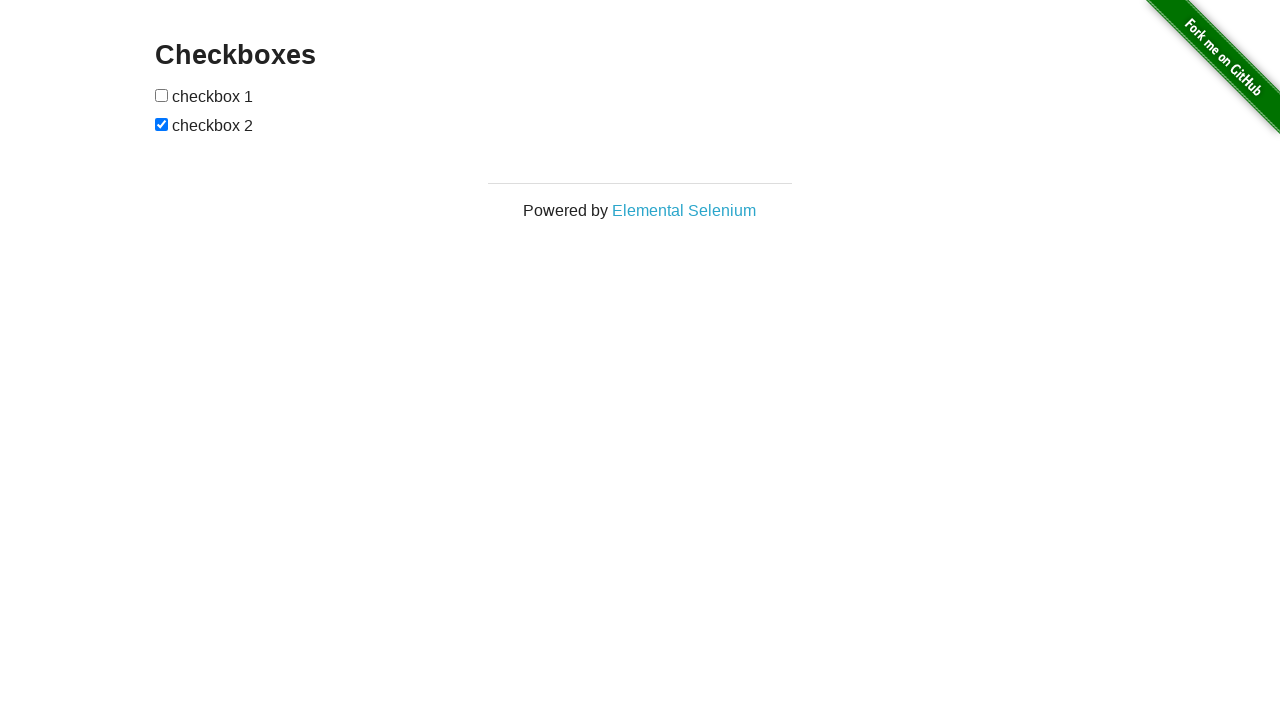

Selected the first checkbox element
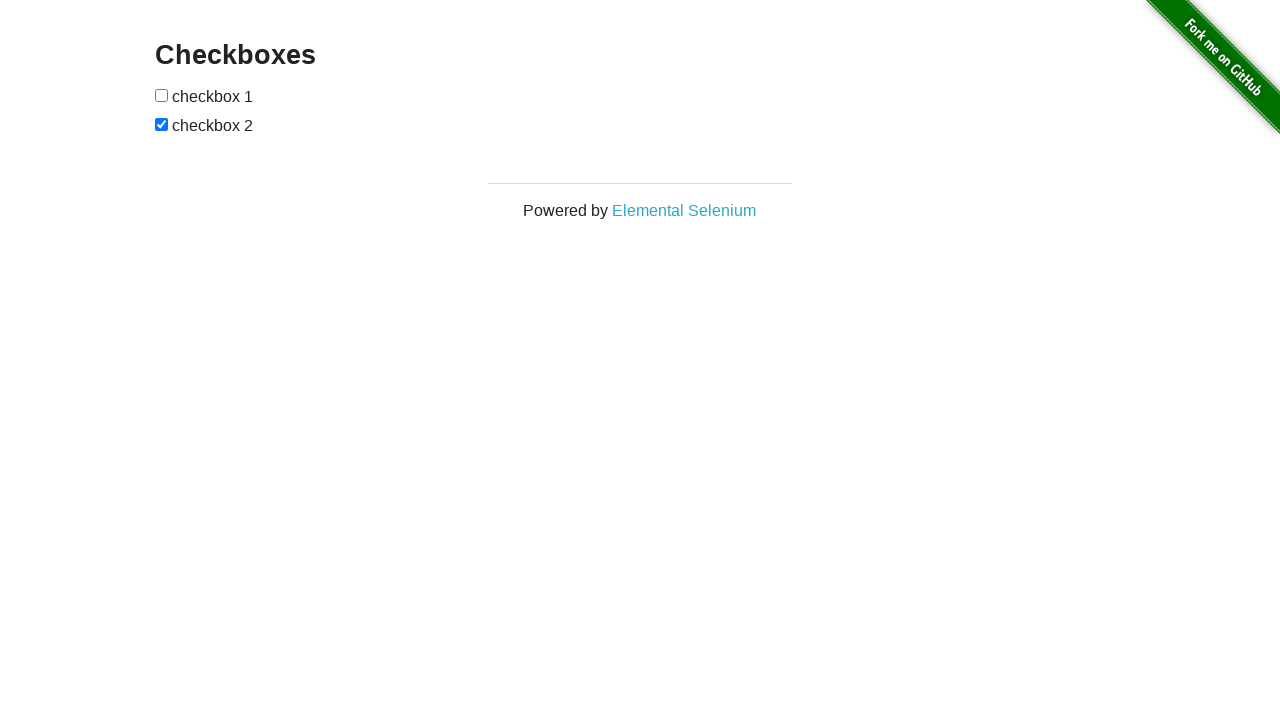

Clicked the first checkbox at (162, 95) on #checkboxes input[type='checkbox'] >> nth=0
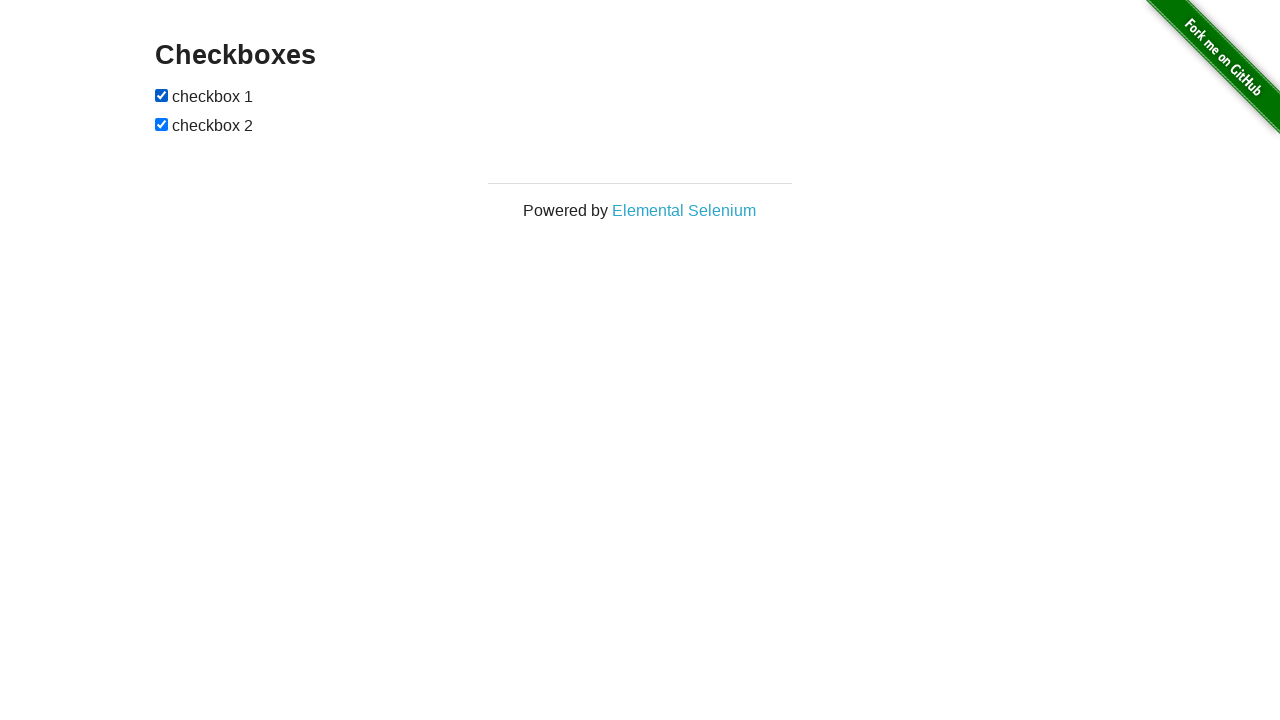

Verified first checkbox is now checked
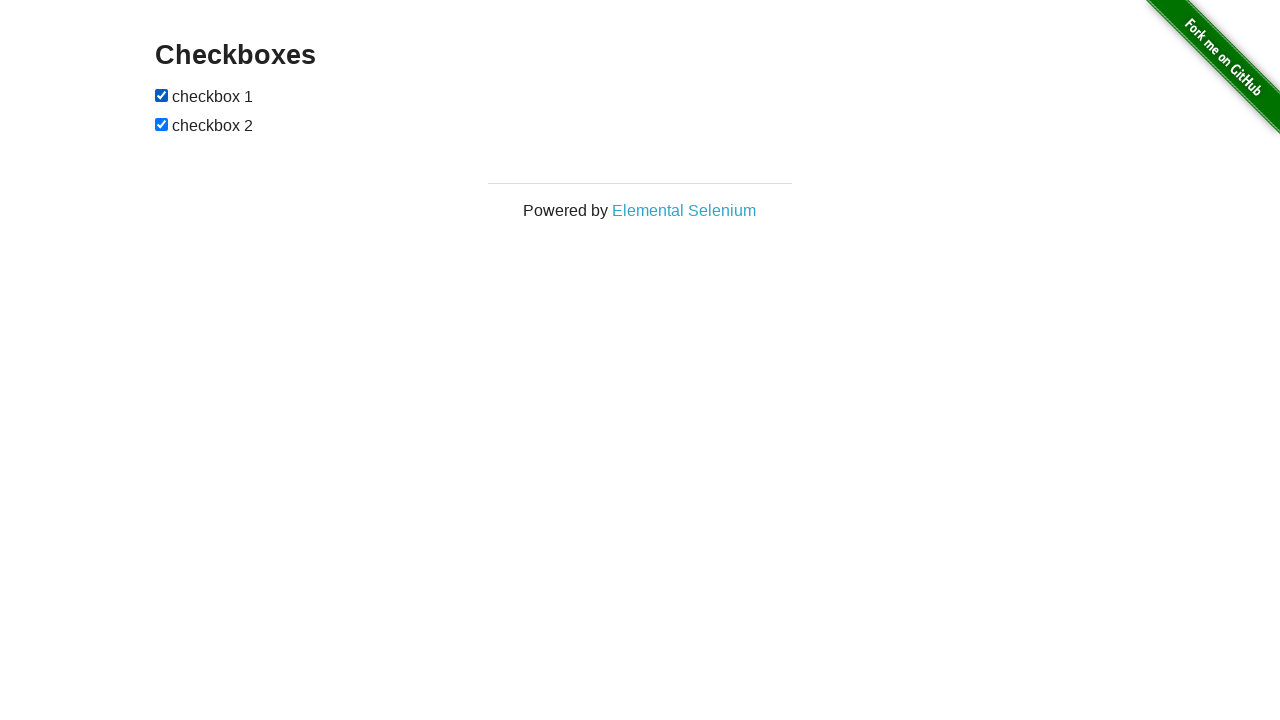

Verified first checkbox has correct 'checkbox' type attribute
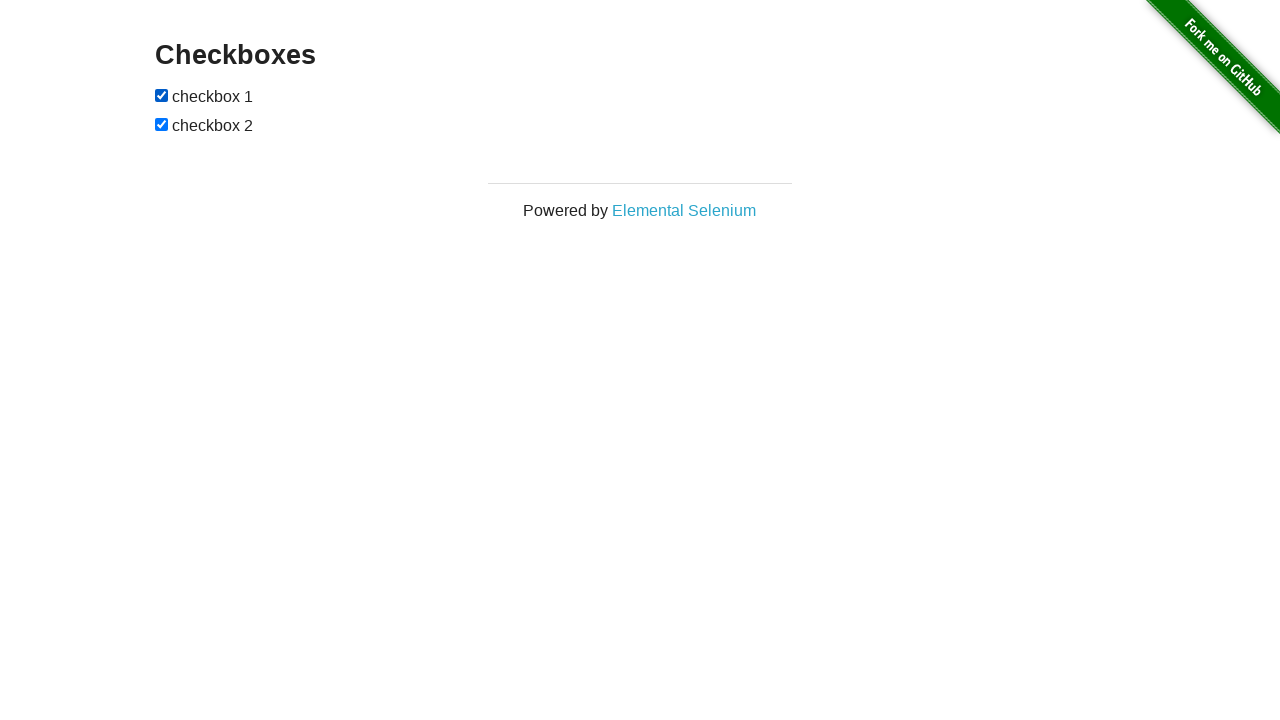

Verified second checkbox has correct 'checkbox' type attribute
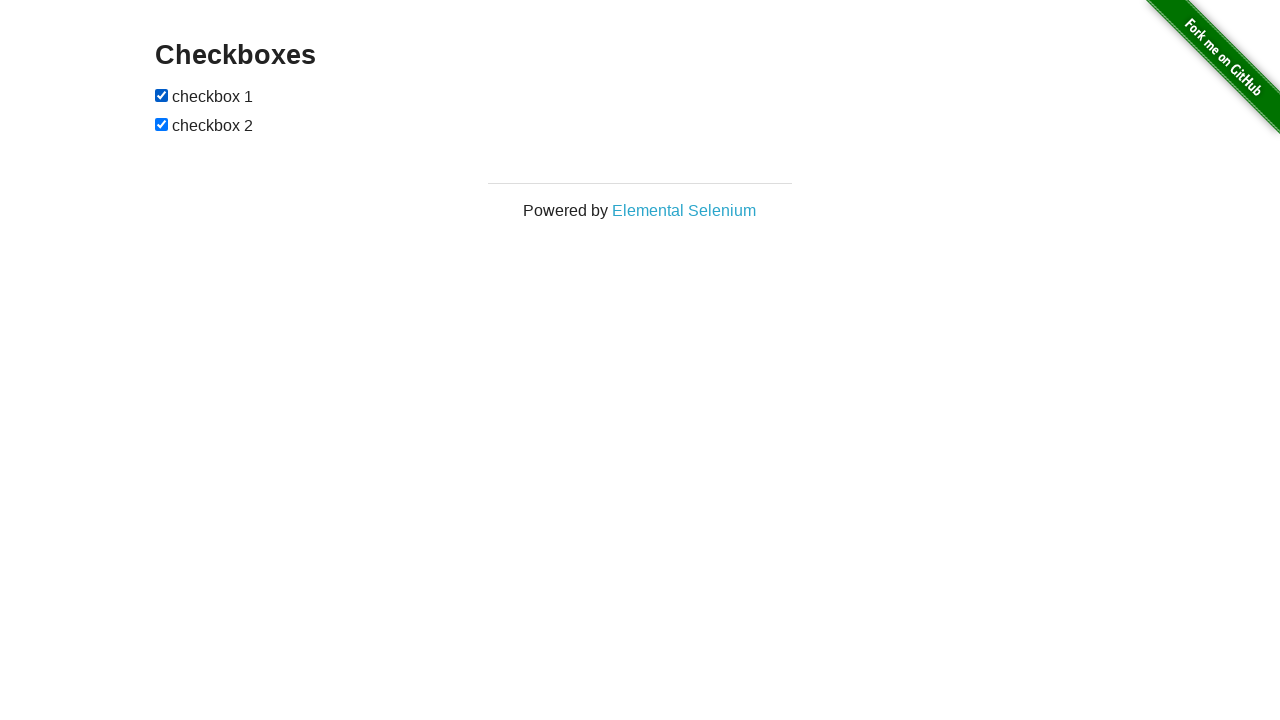

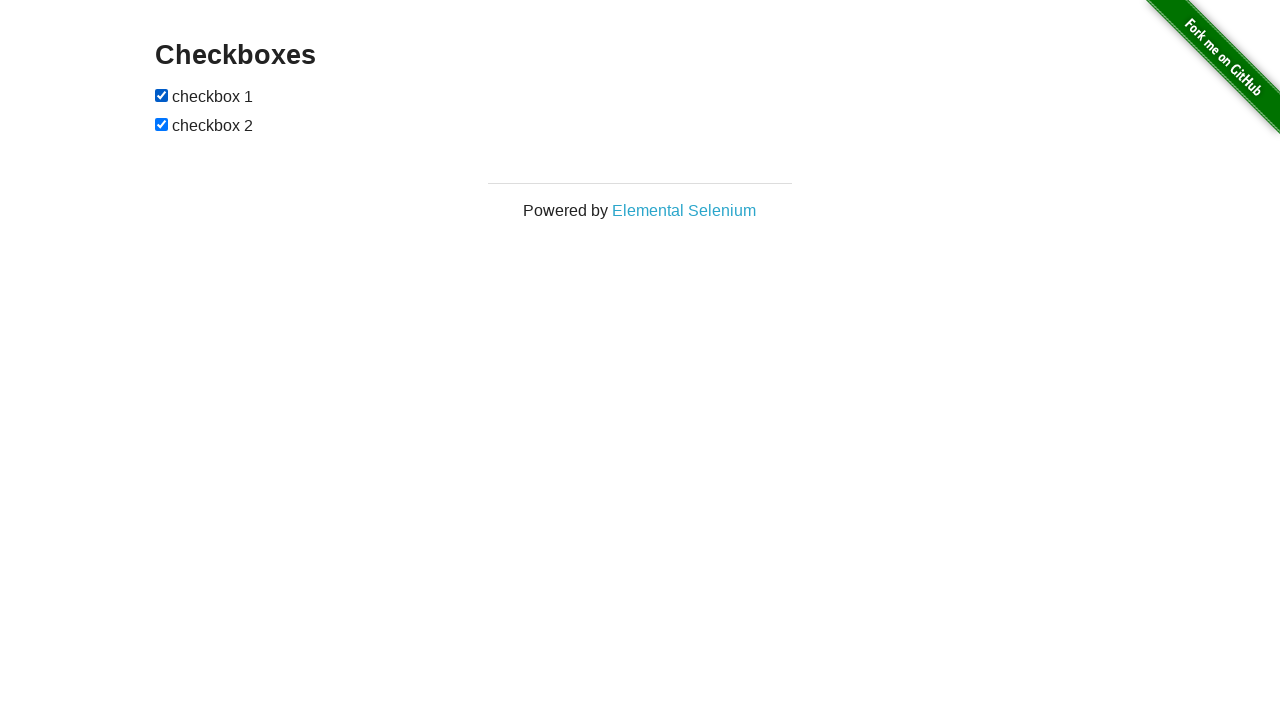